Tests multi-select dropdown functionality by selecting multiple options using different methods, then deselecting all options

Starting URL: https://www.letskodeit.com/practice

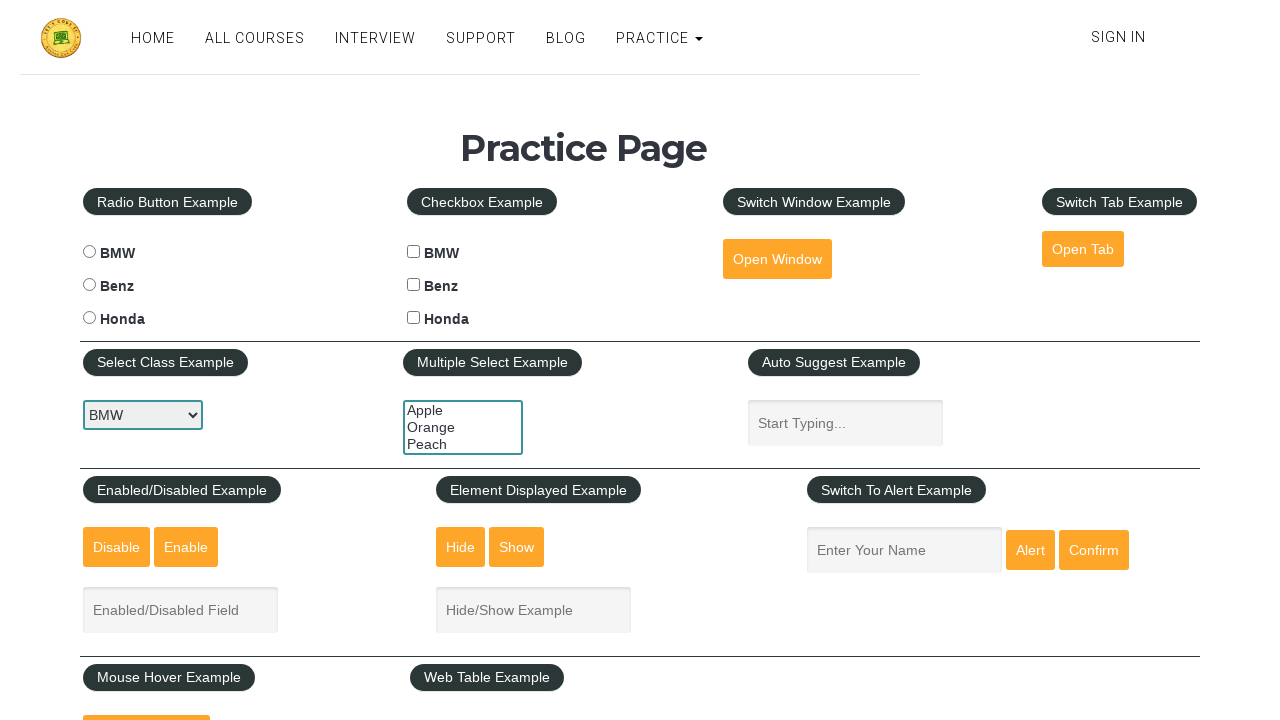

Located multi-select dropdown element
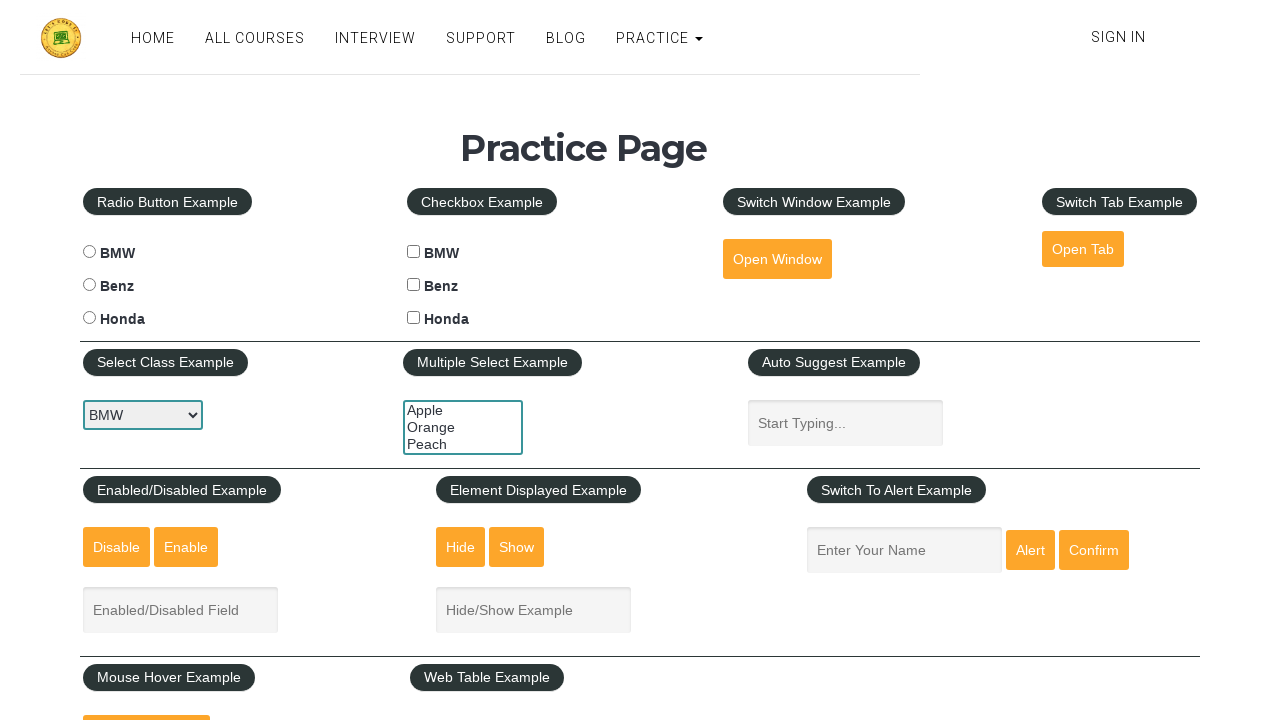

Selected first option (Apple) by index on #multiple-select-example
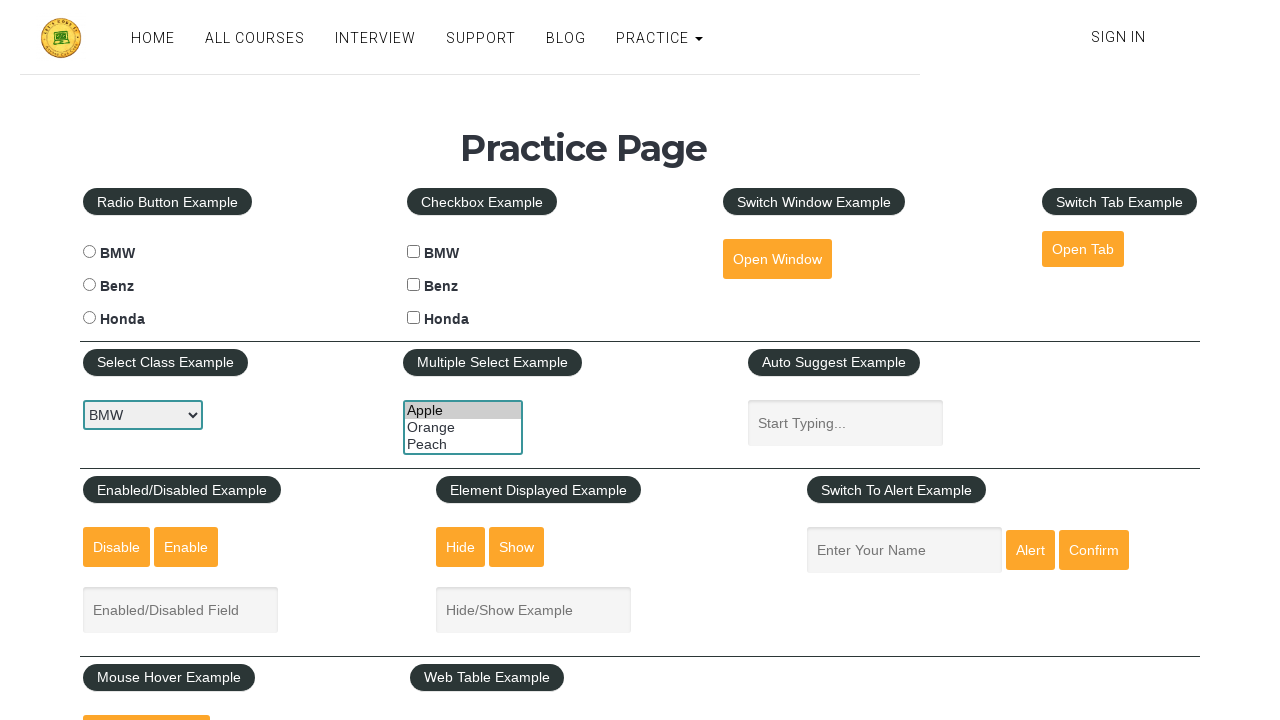

Selected Orange option by value on #multiple-select-example
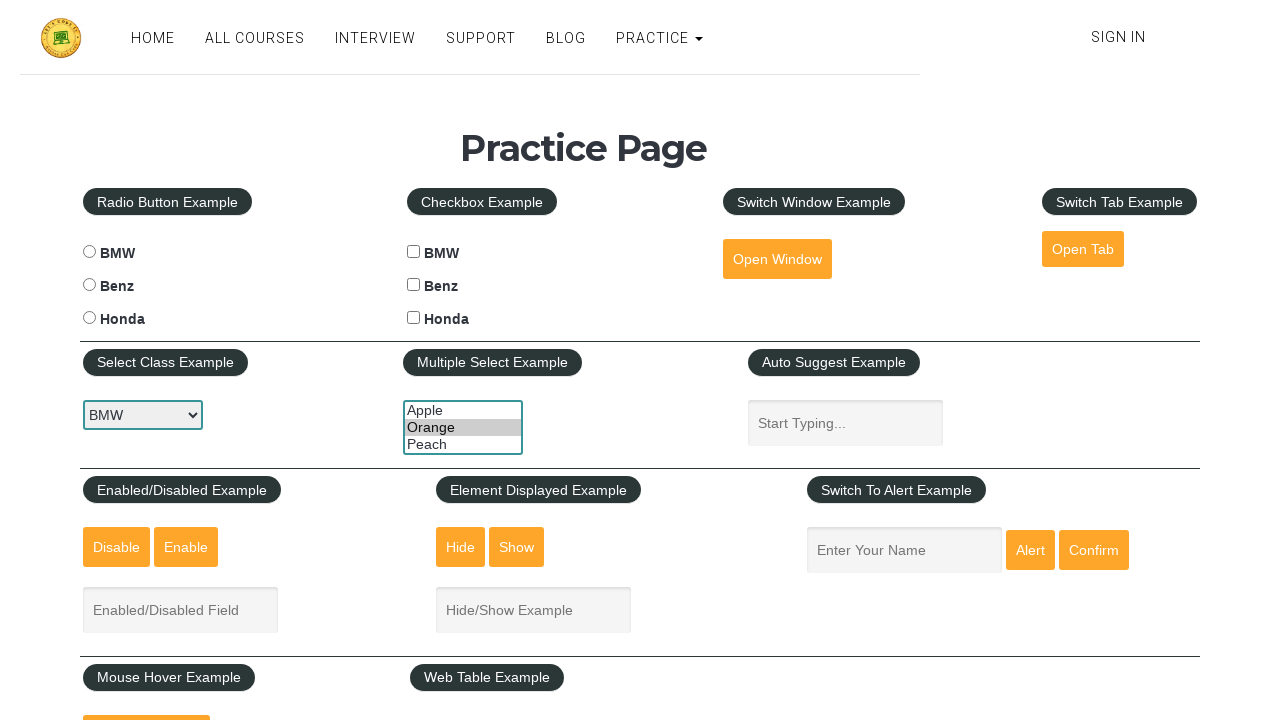

Selected Peach option by visible text on #multiple-select-example
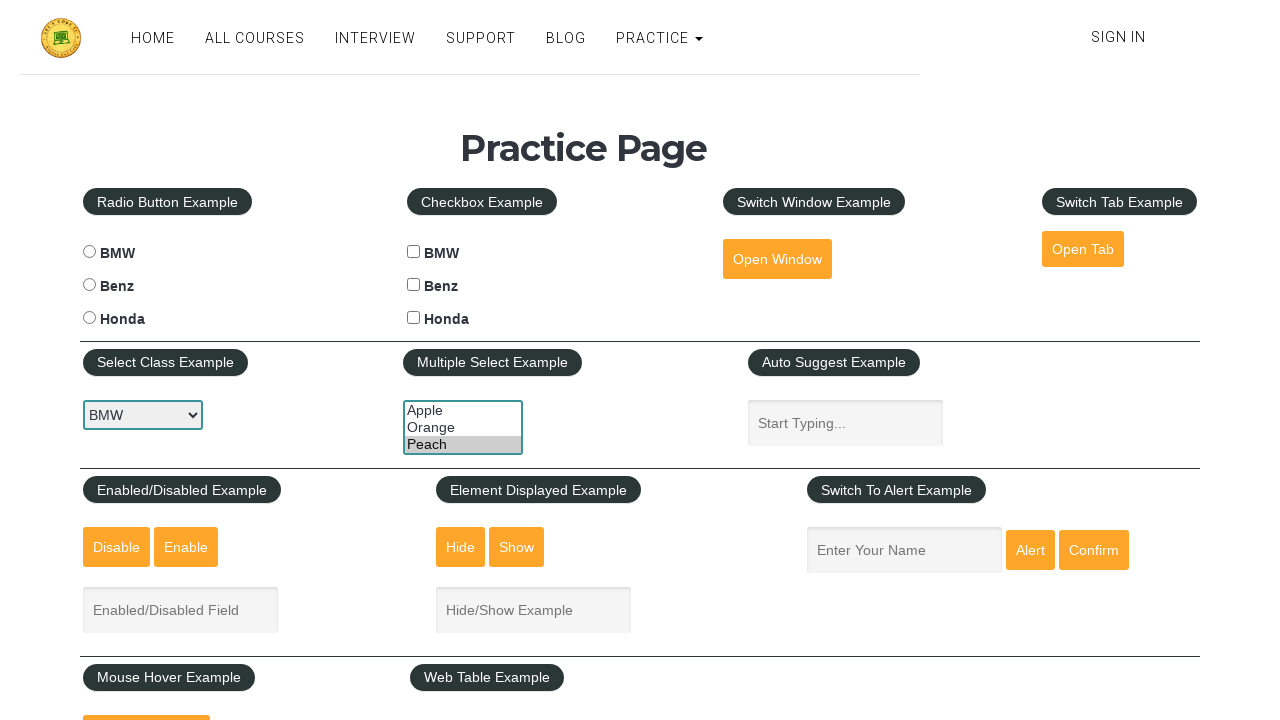

Waited 2 seconds to observe multiple selections
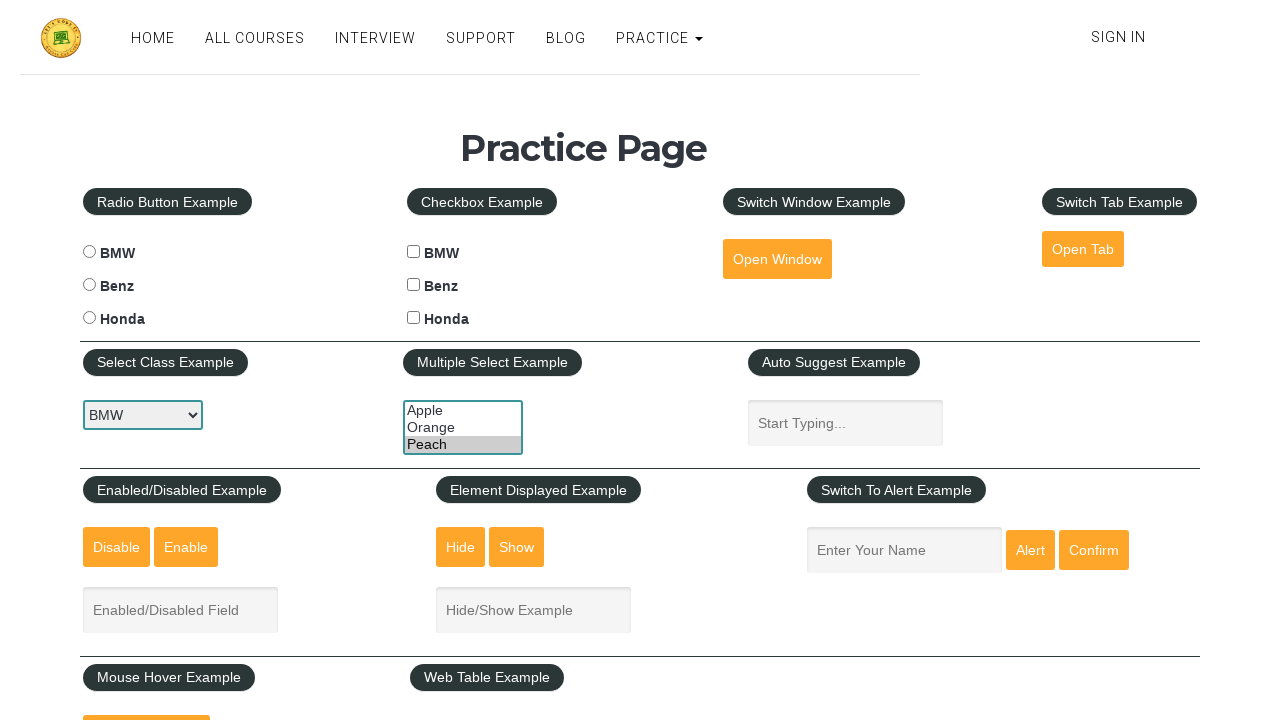

Deselected all options in dropdown on #multiple-select-example
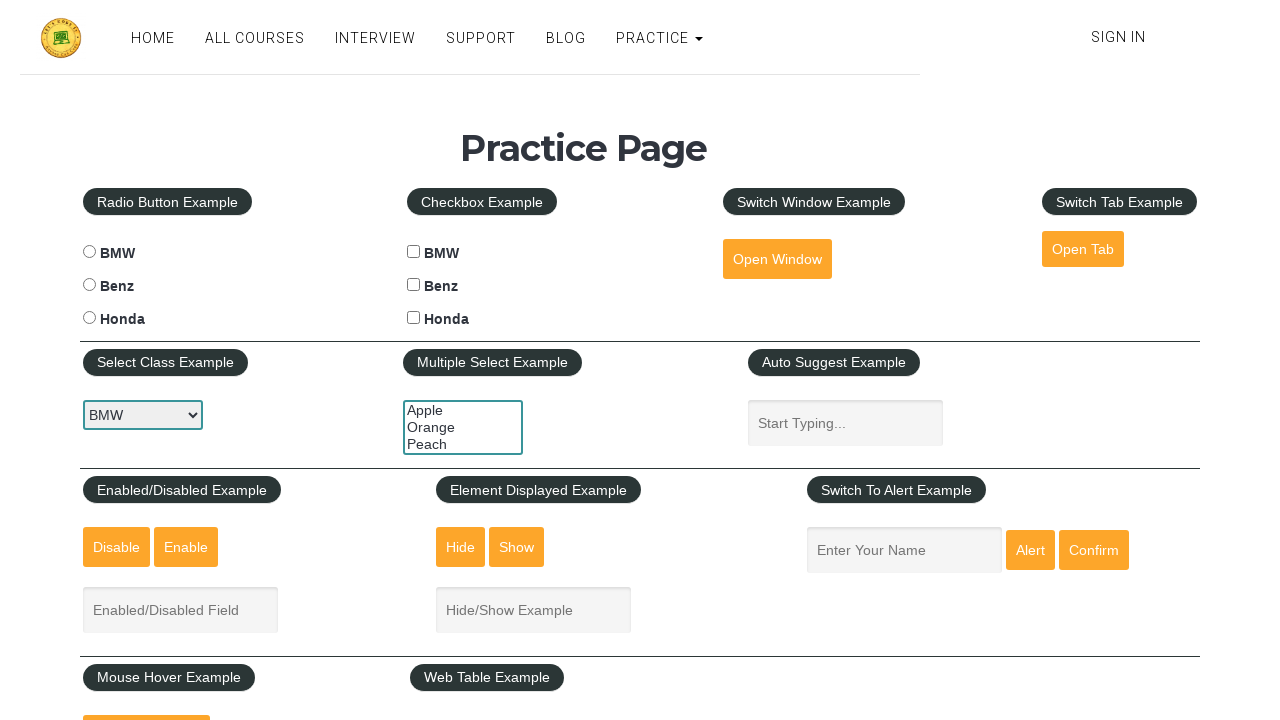

Waited 3 seconds to confirm all options deselected
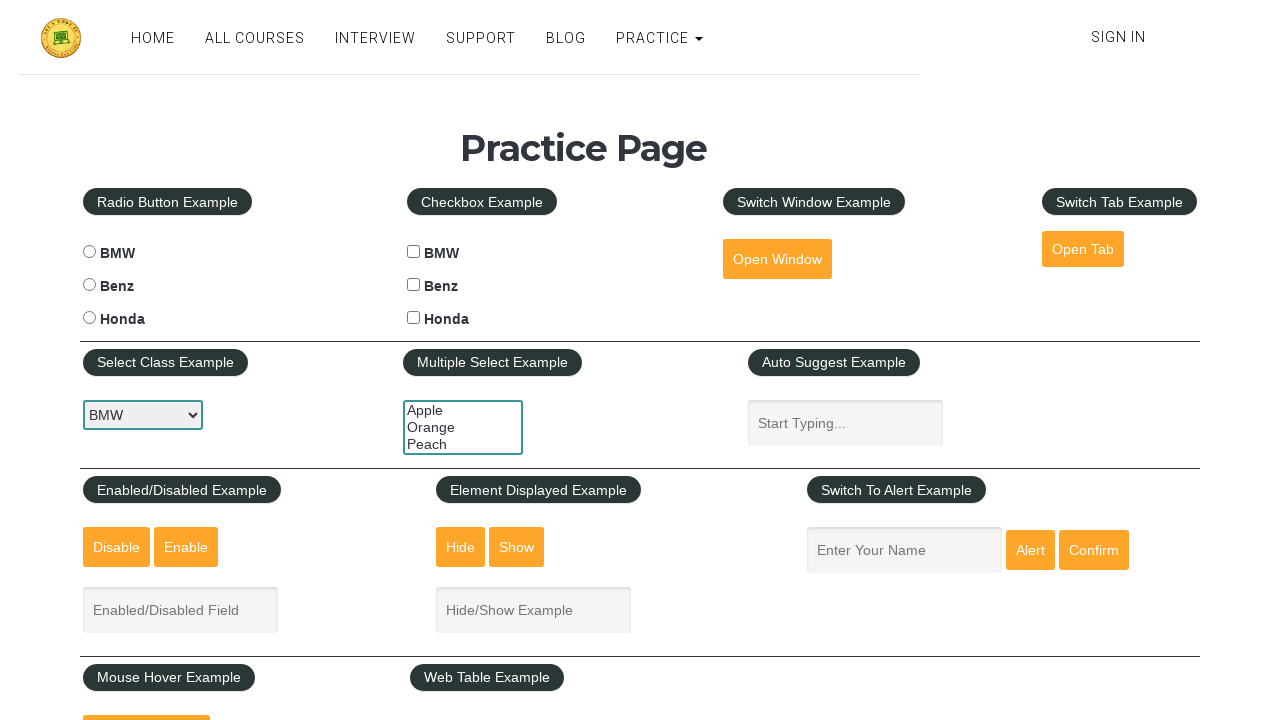

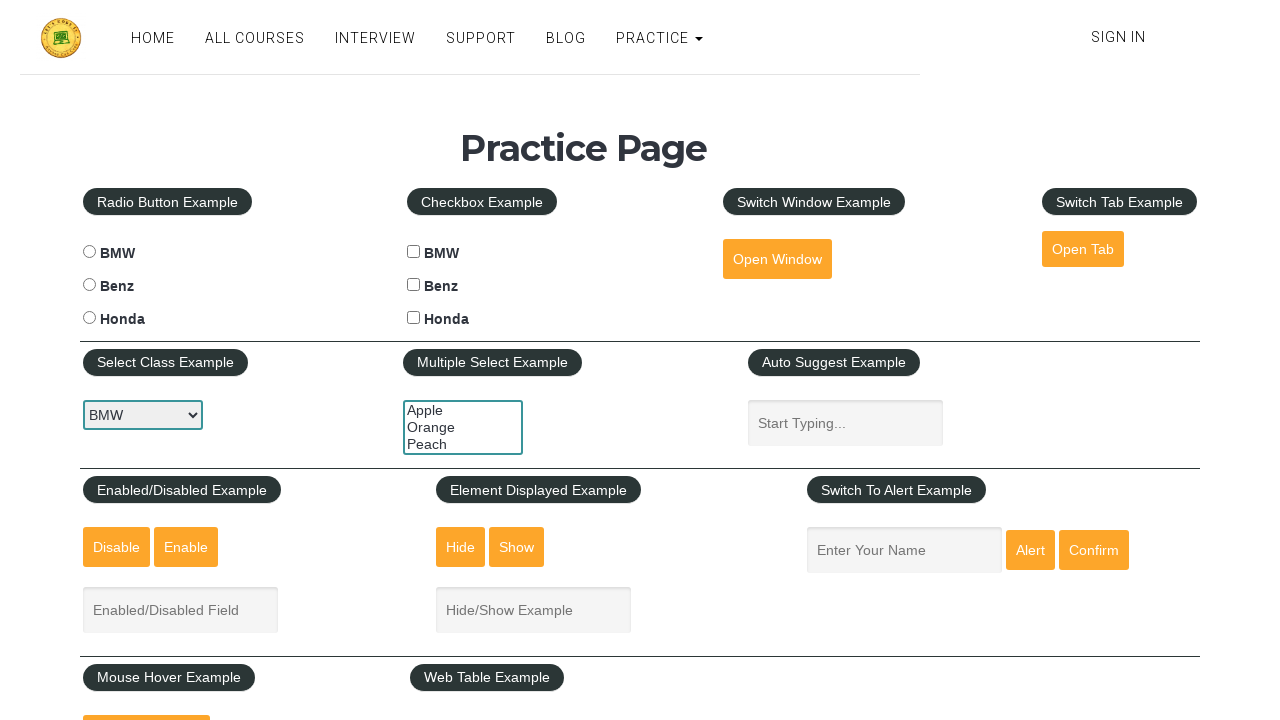